Tests form interaction on a practice page by clicking a checkbox, selecting the corresponding option in a dropdown, entering the text in an input field, and verifying an alert message displays correctly.

Starting URL: http://qaclickacademy.com/practice.php

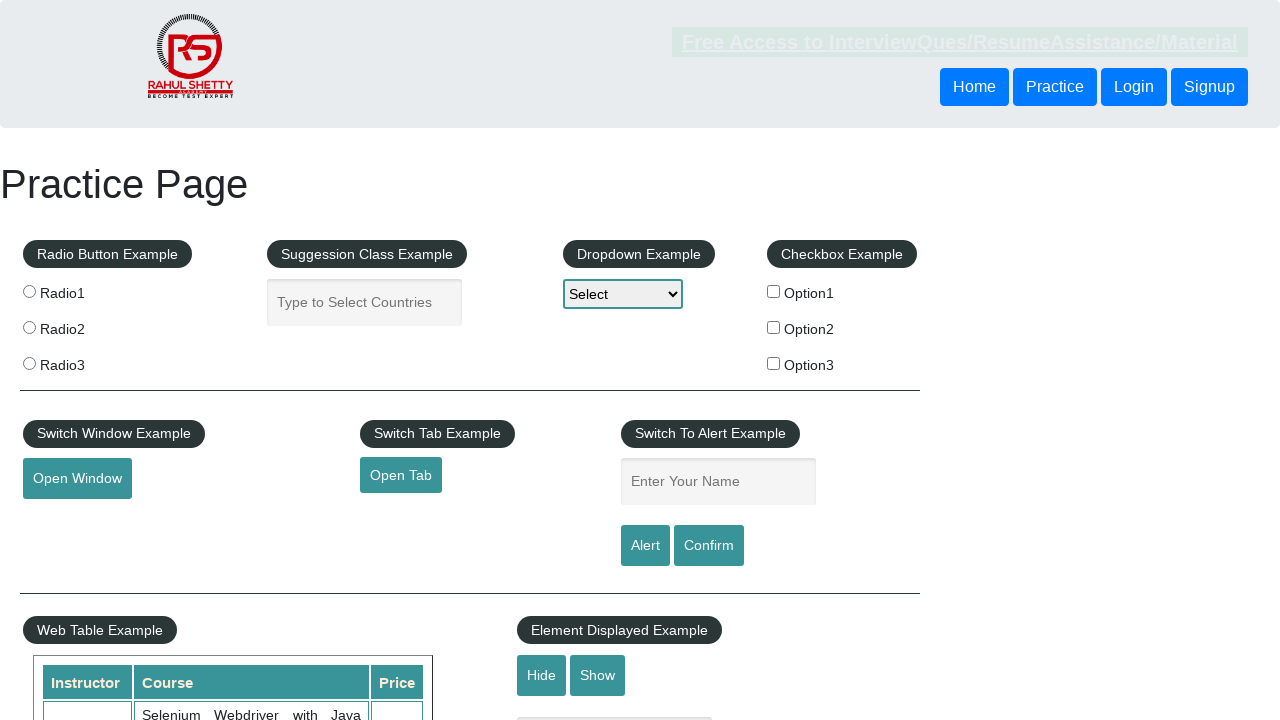

Clicked the second checkbox (Option2) at (774, 327) on xpath=//*[@id='checkbox-example']/fieldset/label[2]/input
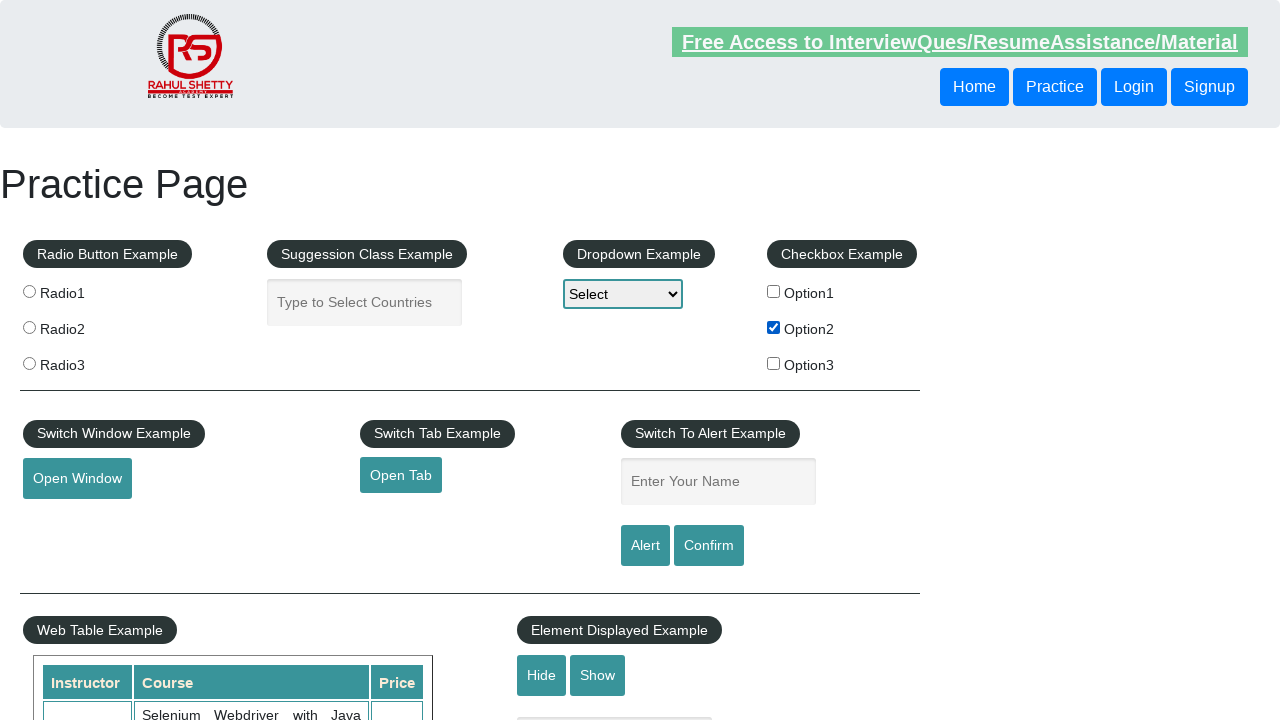

Retrieved checkbox label text: 'Option2'
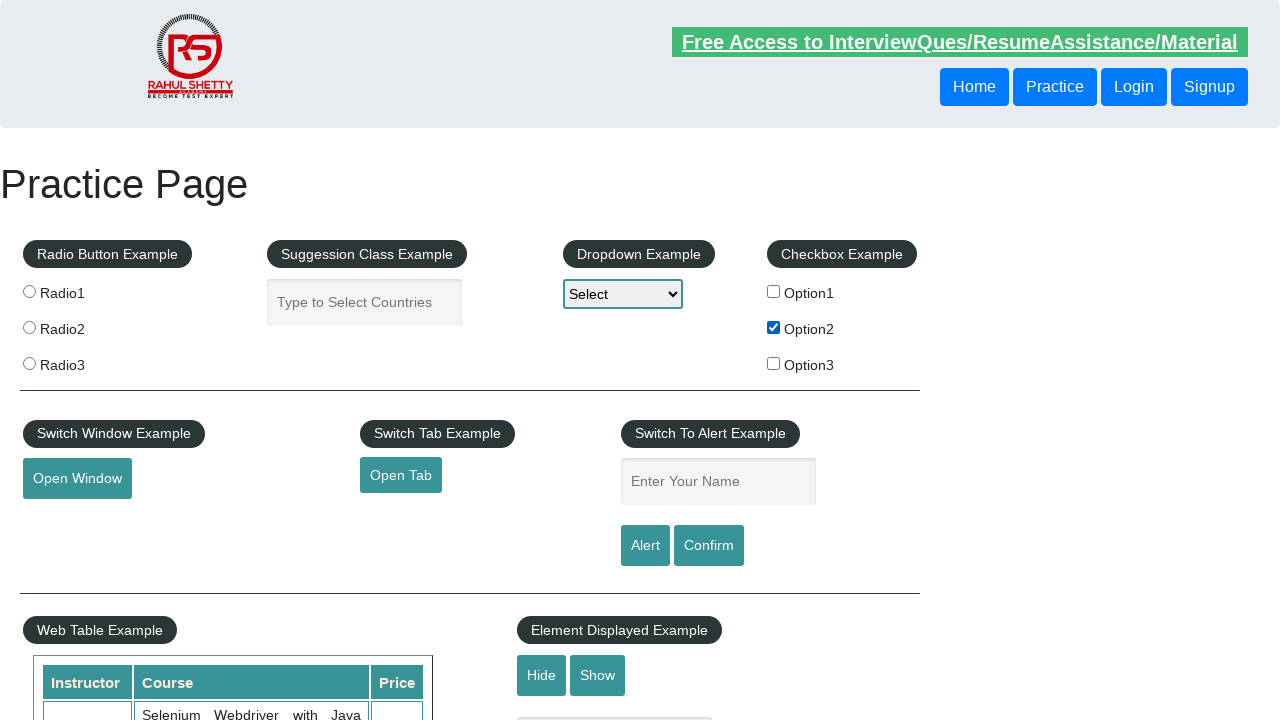

Selected 'Option2' option in dropdown on #dropdown-class-example
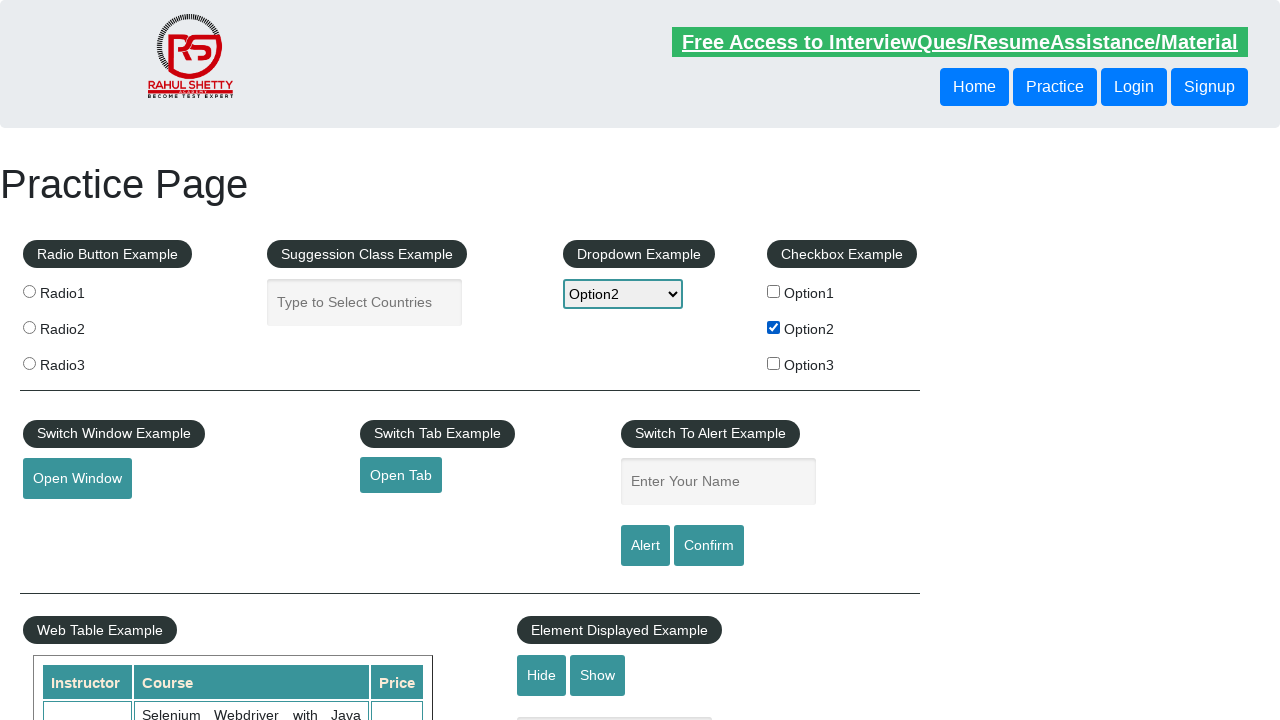

Entered 'Option2' in the name input field on input[name='enter-name']
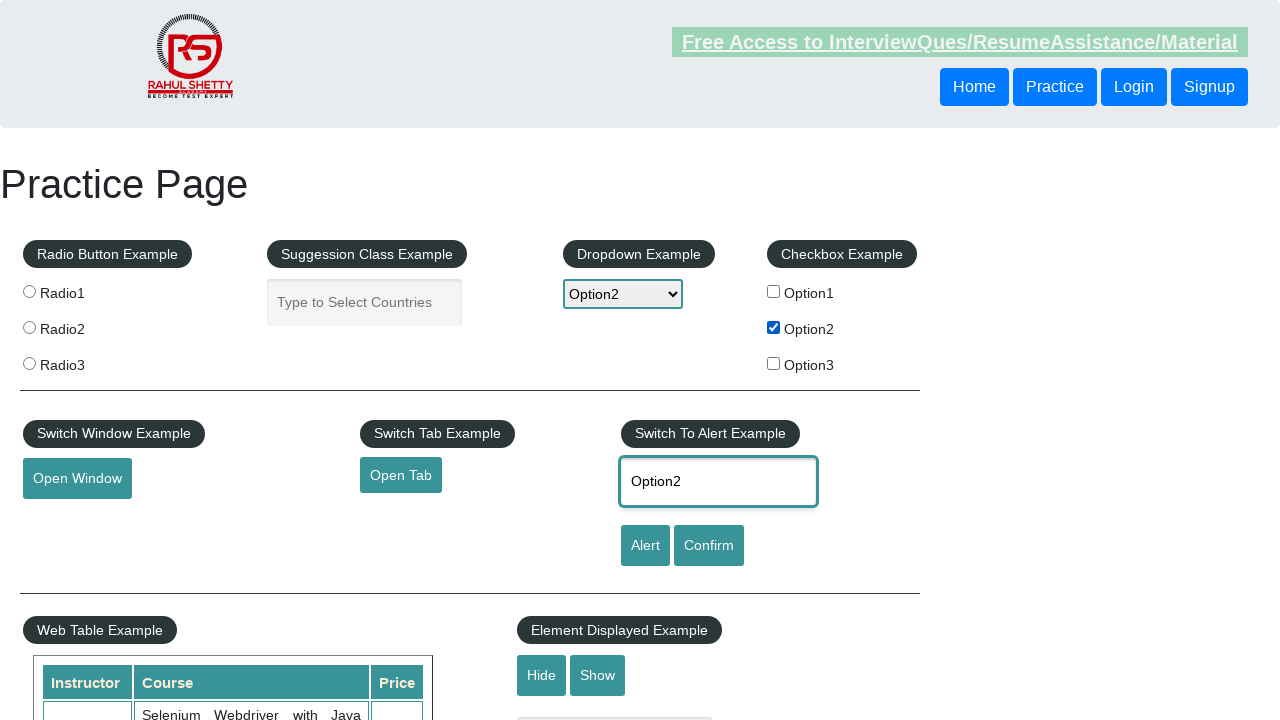

Clicked the alert button at (645, 546) on #alertbtn
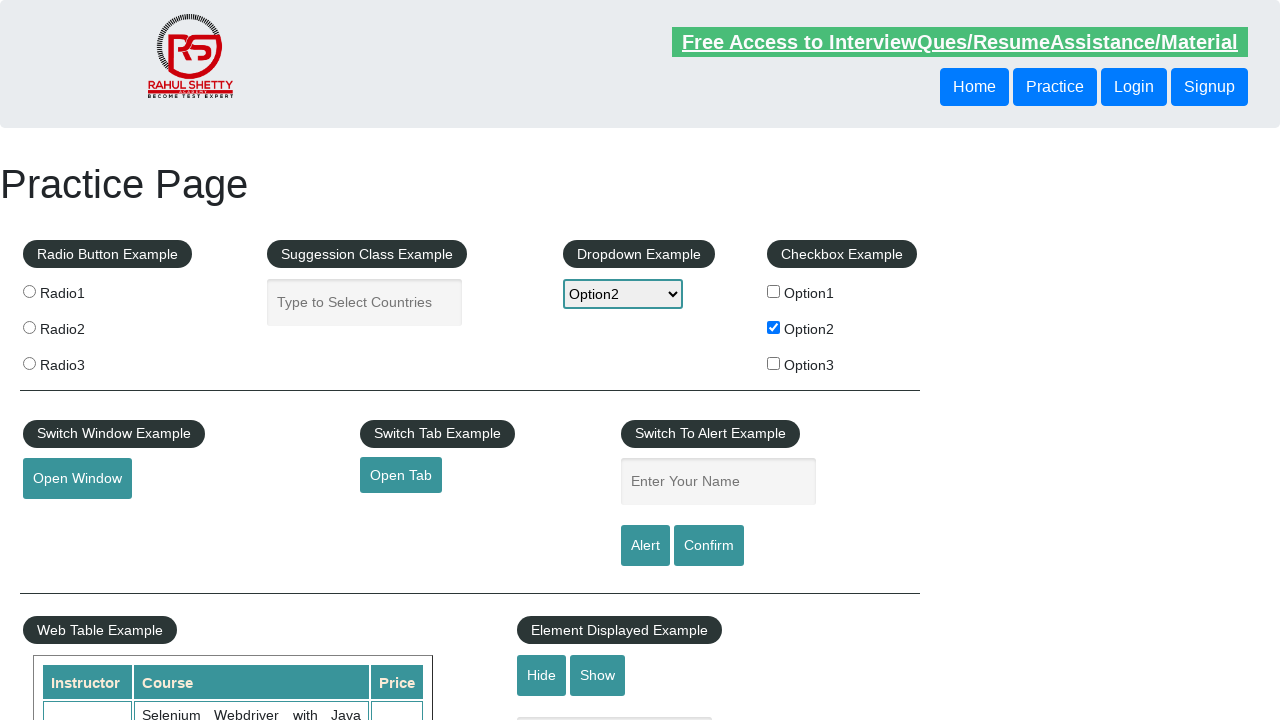

Registered dialog handler
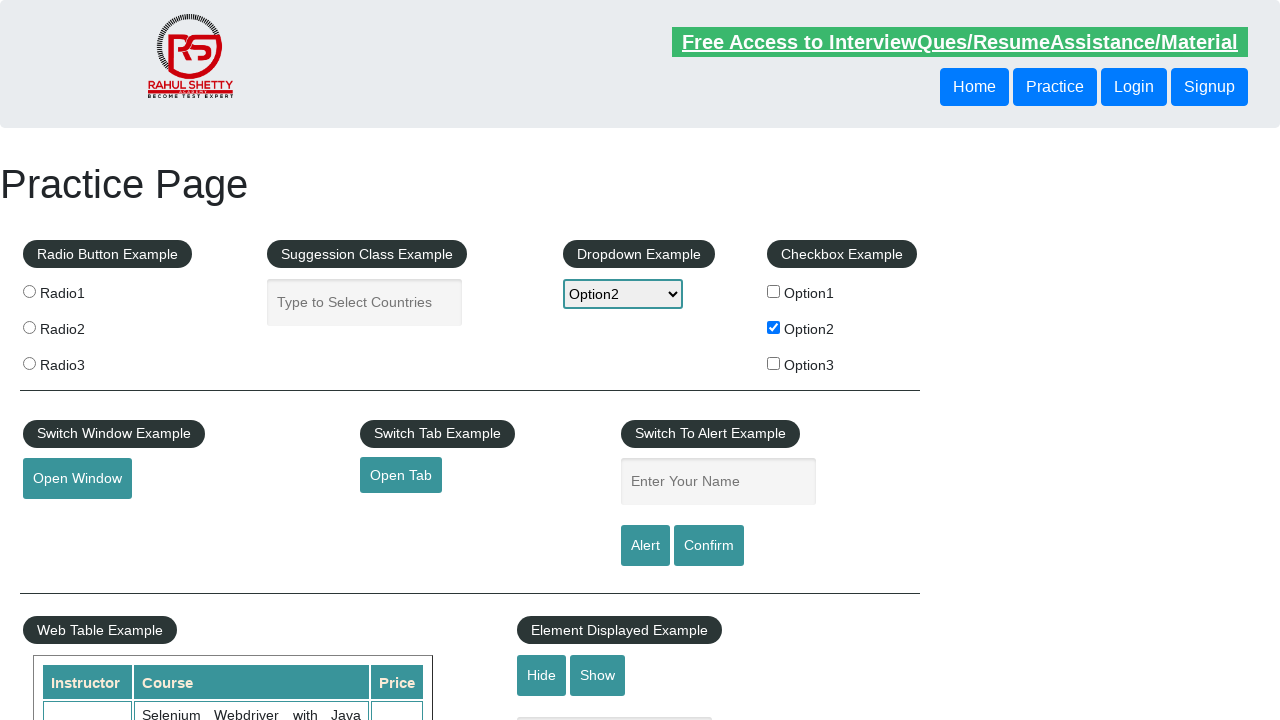

Re-clicked alert button to trigger dialog at (645, 546) on #alertbtn
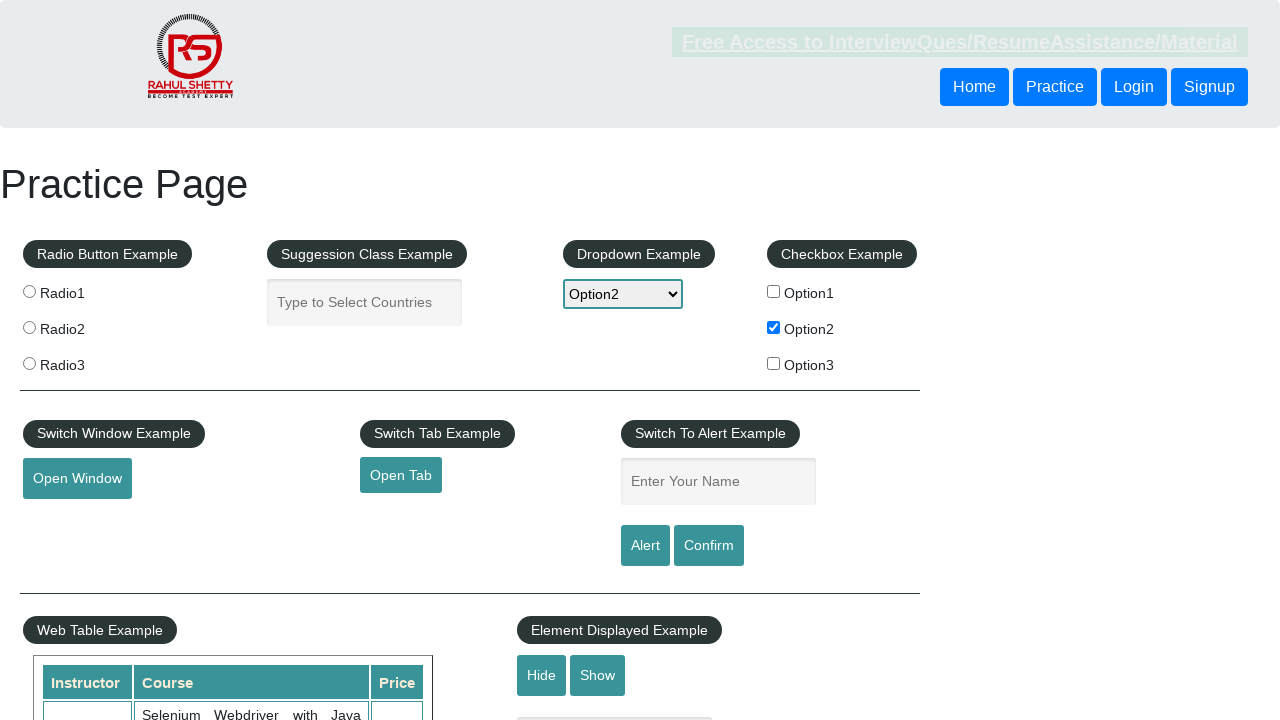

Waited 500ms for dialog to be processed
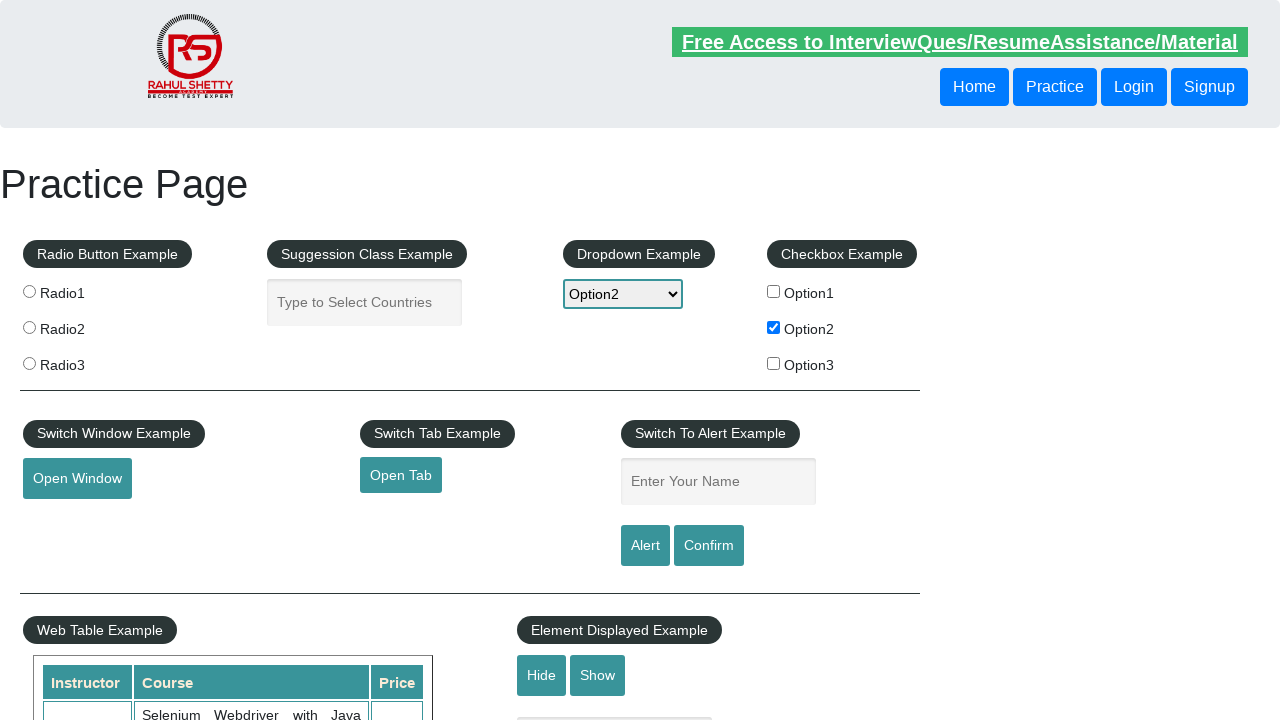

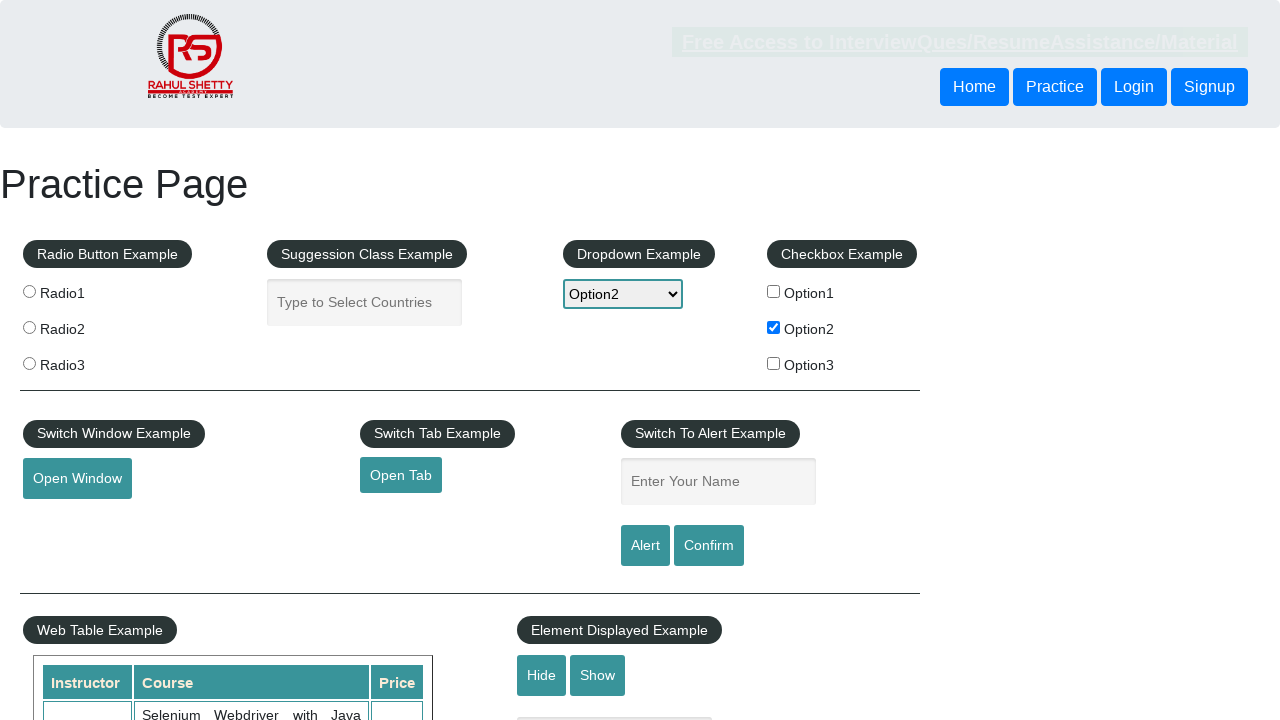